Tests page scrolling functionality by scrolling down, up, right, and left on the Khan Academy homepage

Starting URL: https://www.khanacademy.org/

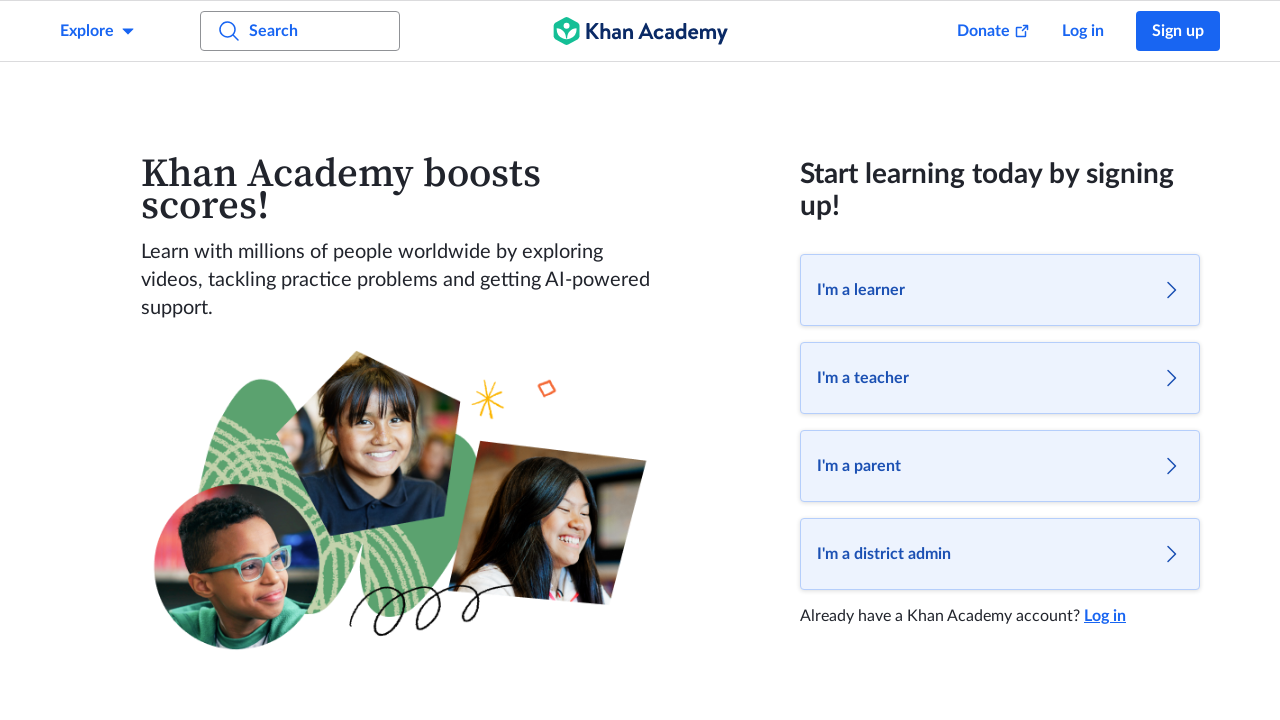

Scrolled down by 500 pixels on Khan Academy homepage
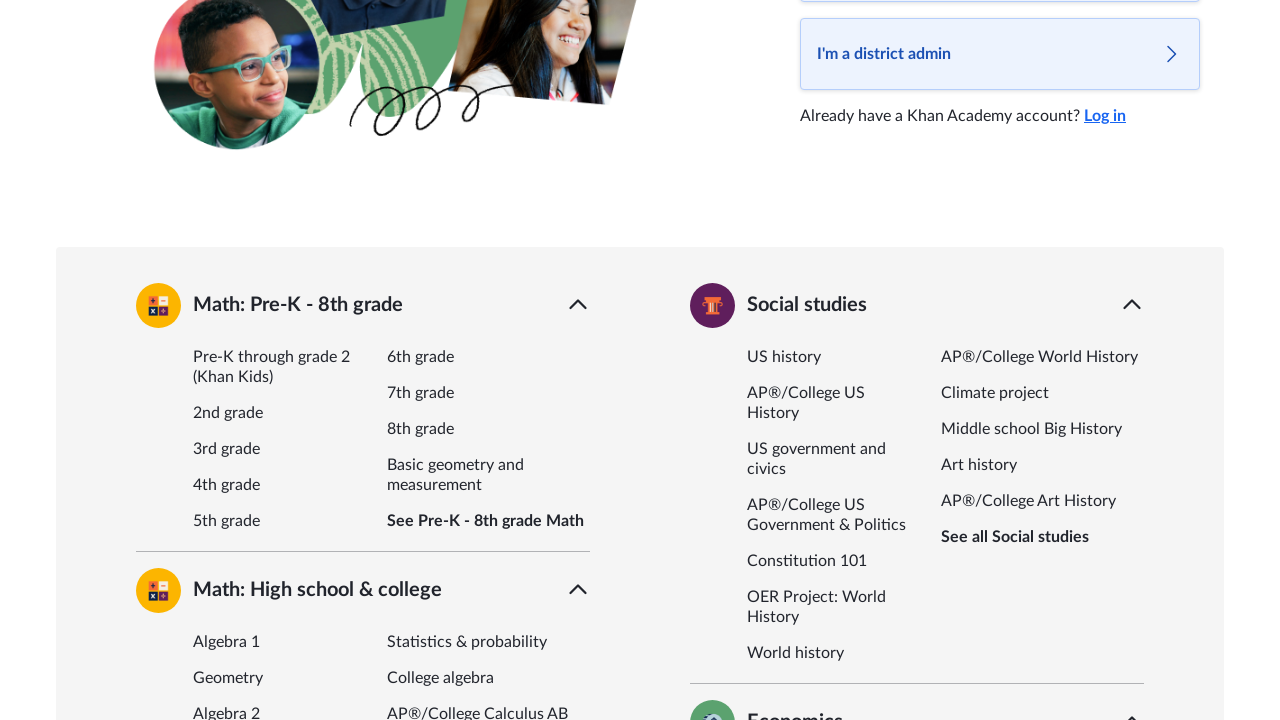

Waited 2 seconds for scroll animation to complete
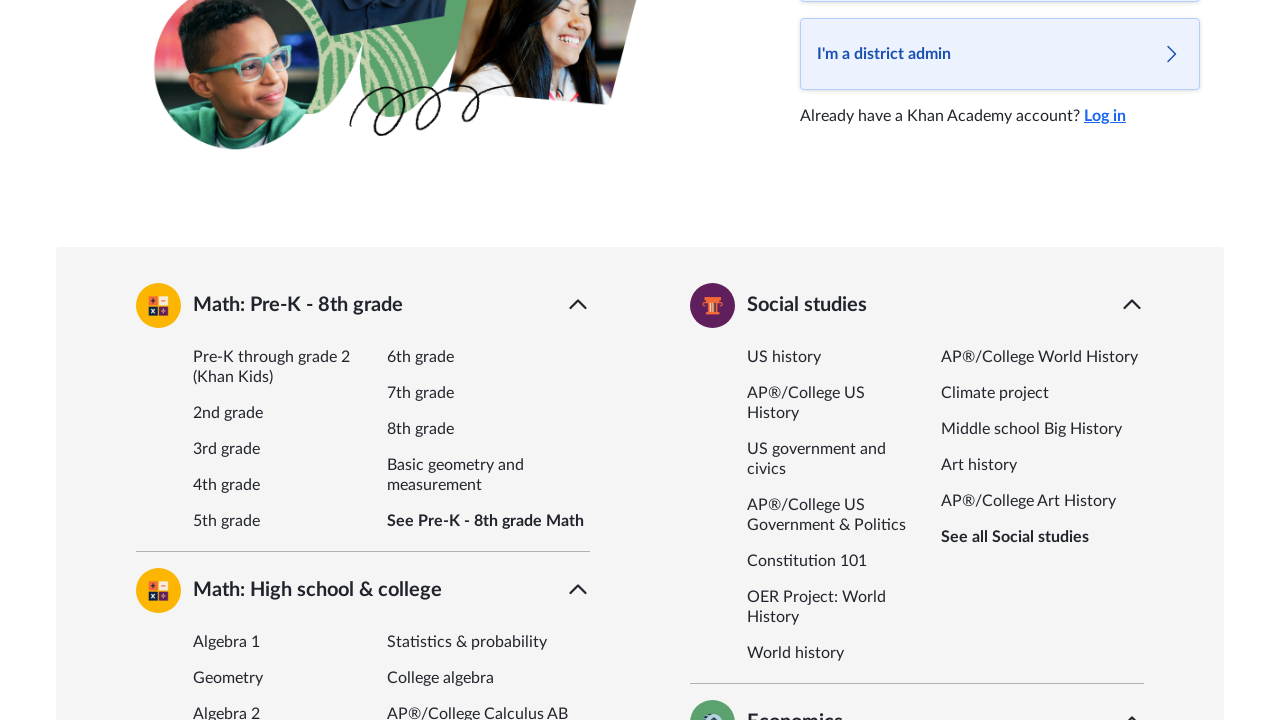

Scrolled up by 600 pixels
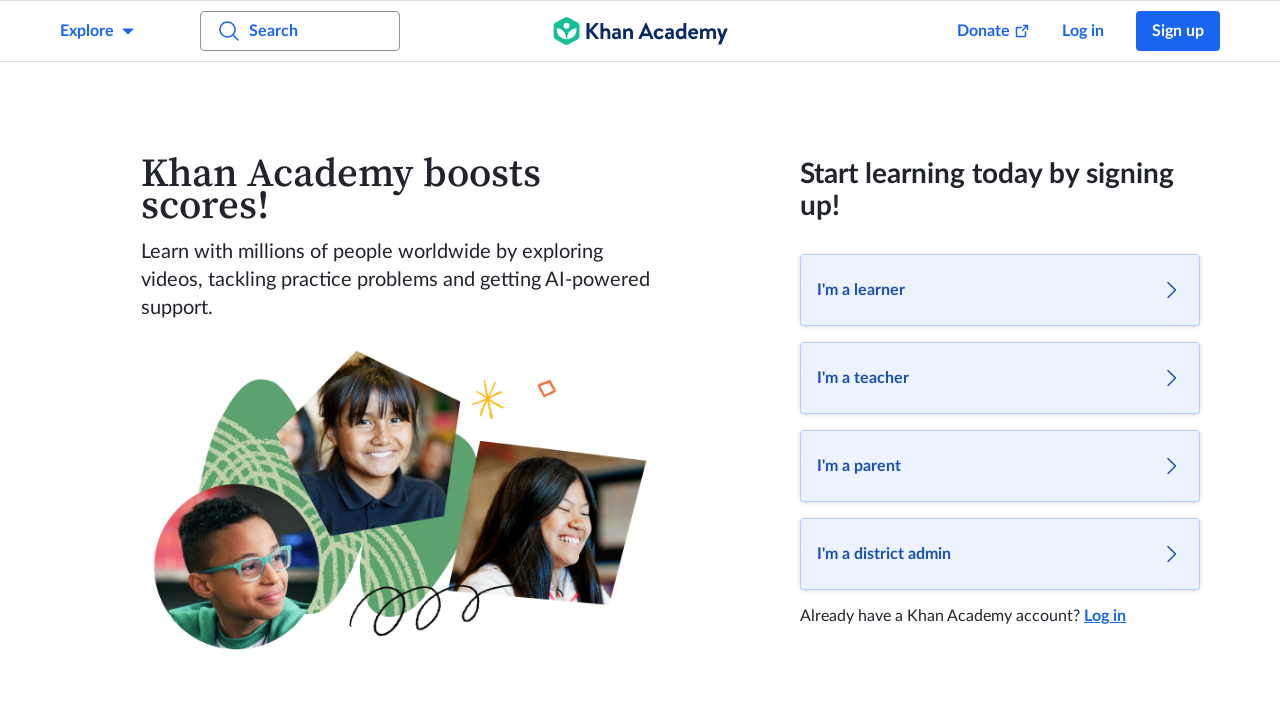

Waited 2 seconds for scroll animation to complete
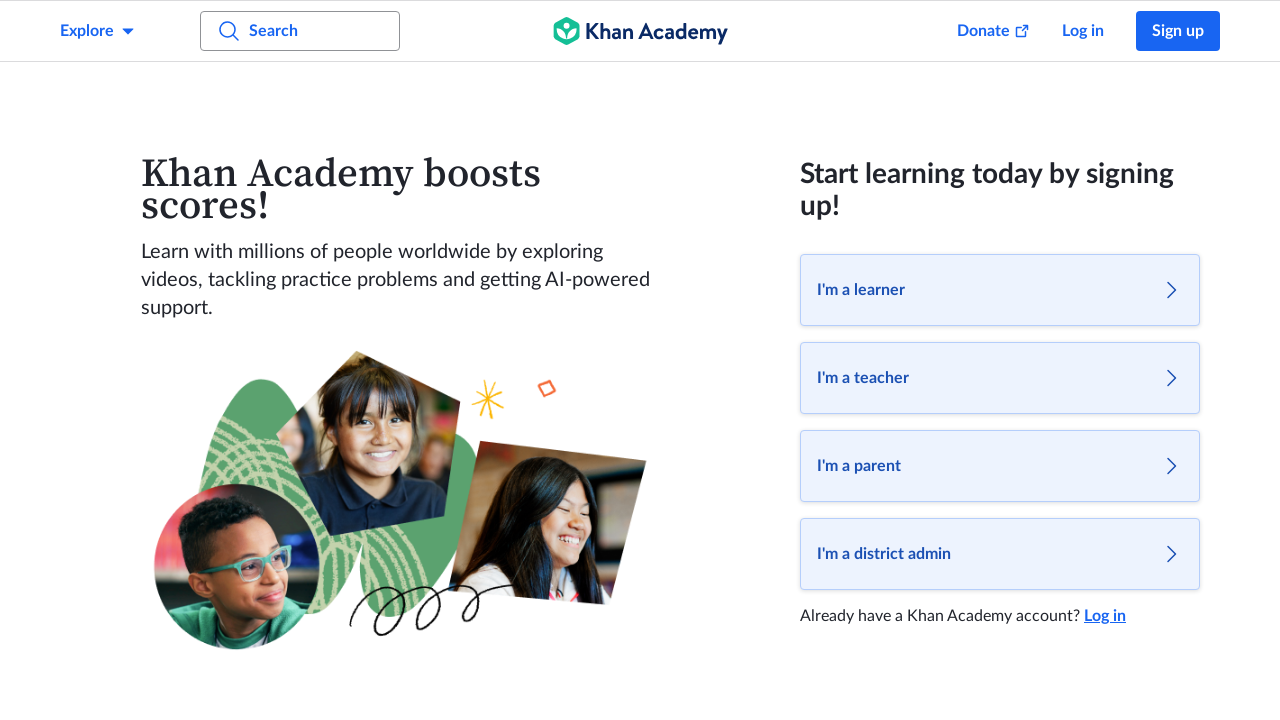

Scrolled right by 3000 pixels
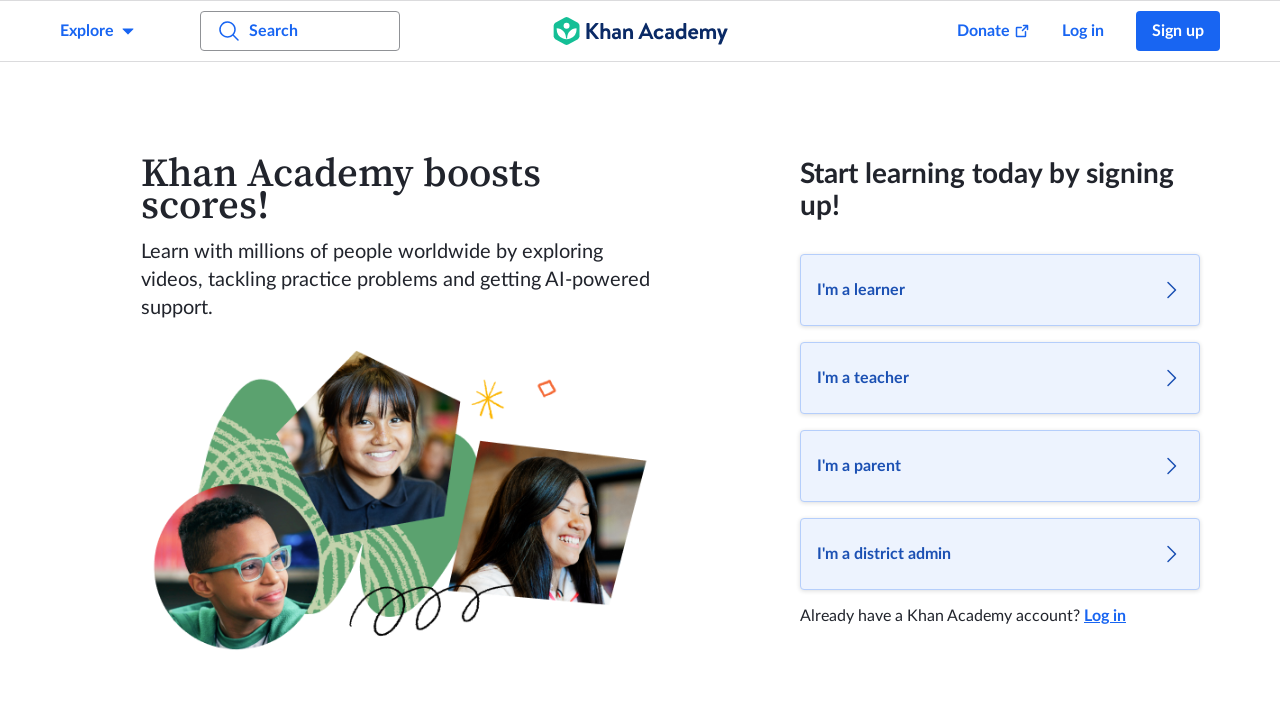

Waited 2 seconds for scroll animation to complete
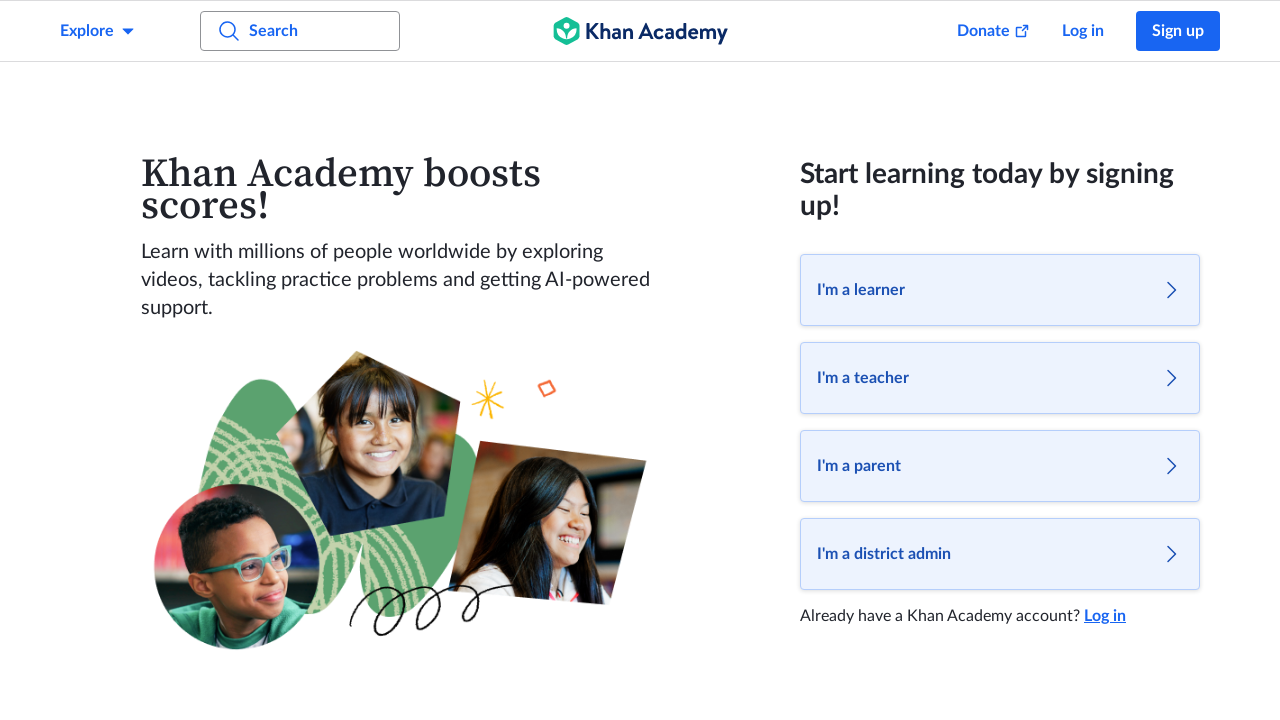

Scrolled left by 3000 pixels
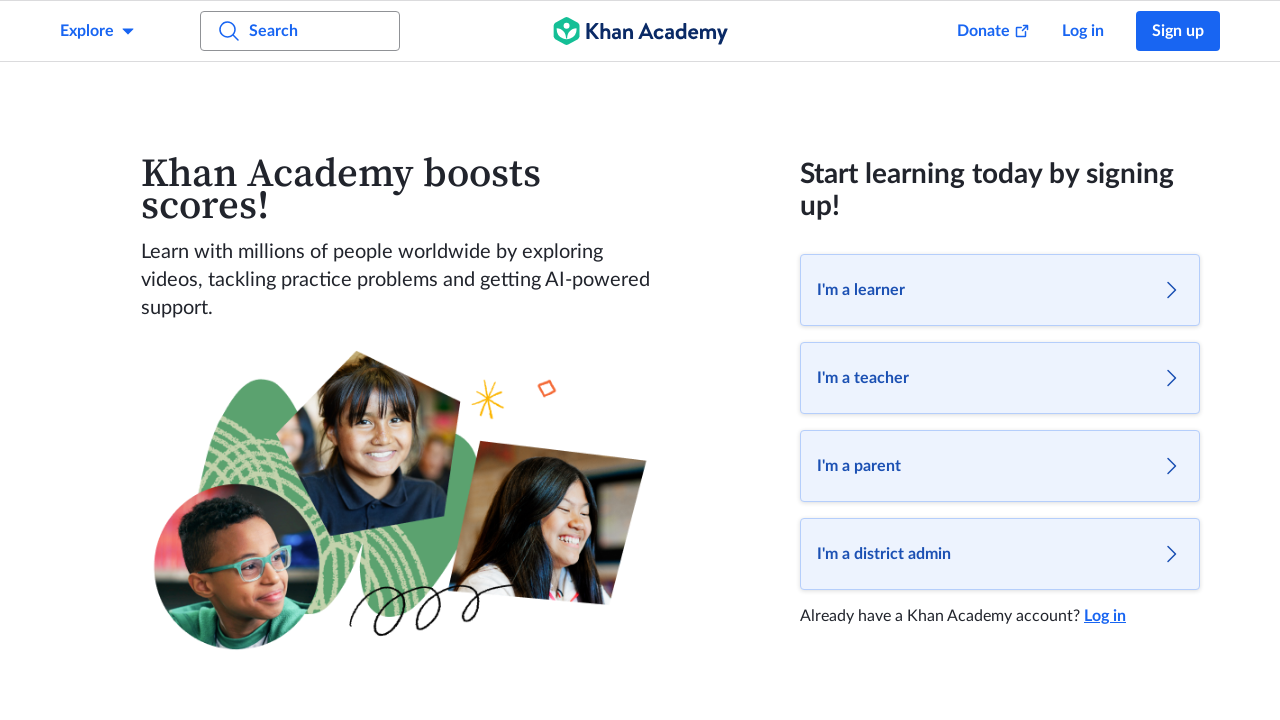

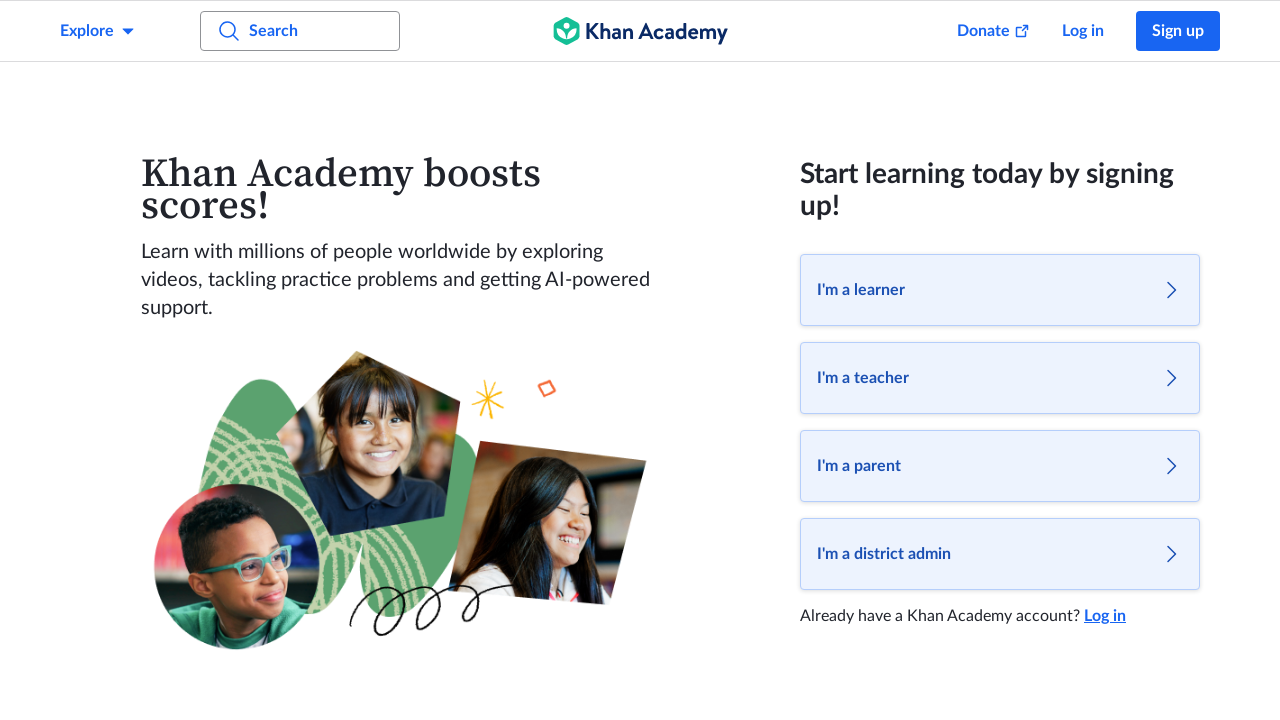